Tests keyboard shortcuts to select, copy, and paste text between text areas

Starting URL: https://text-compare.com/

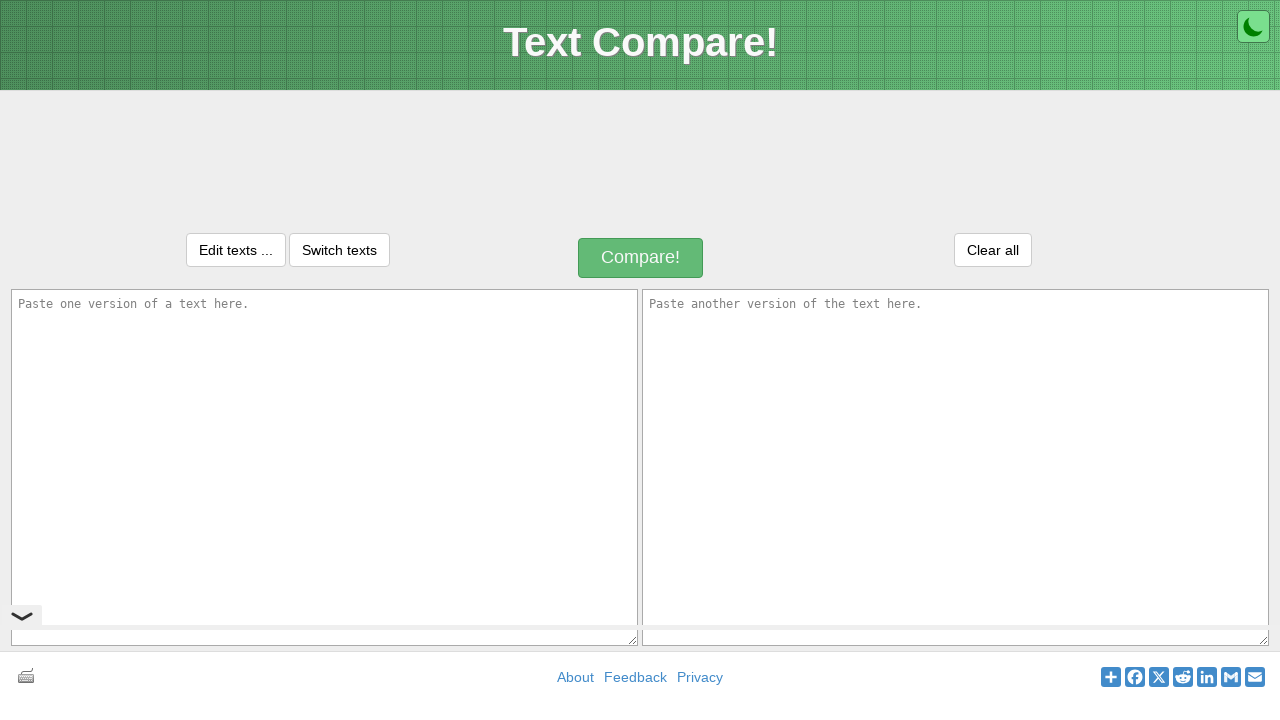

Filled first text area with 'Hi Shivam How Are you?' on #inputText1
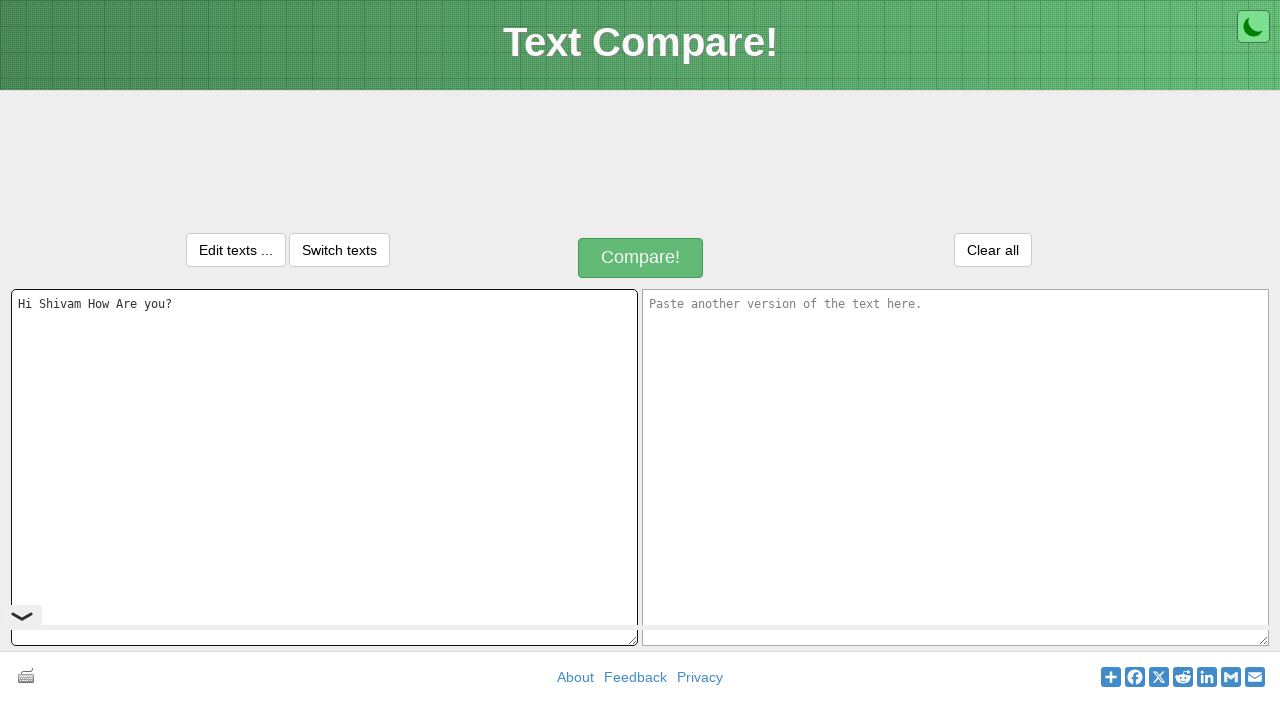

Selected all text in first text area using Ctrl+A on #inputText1
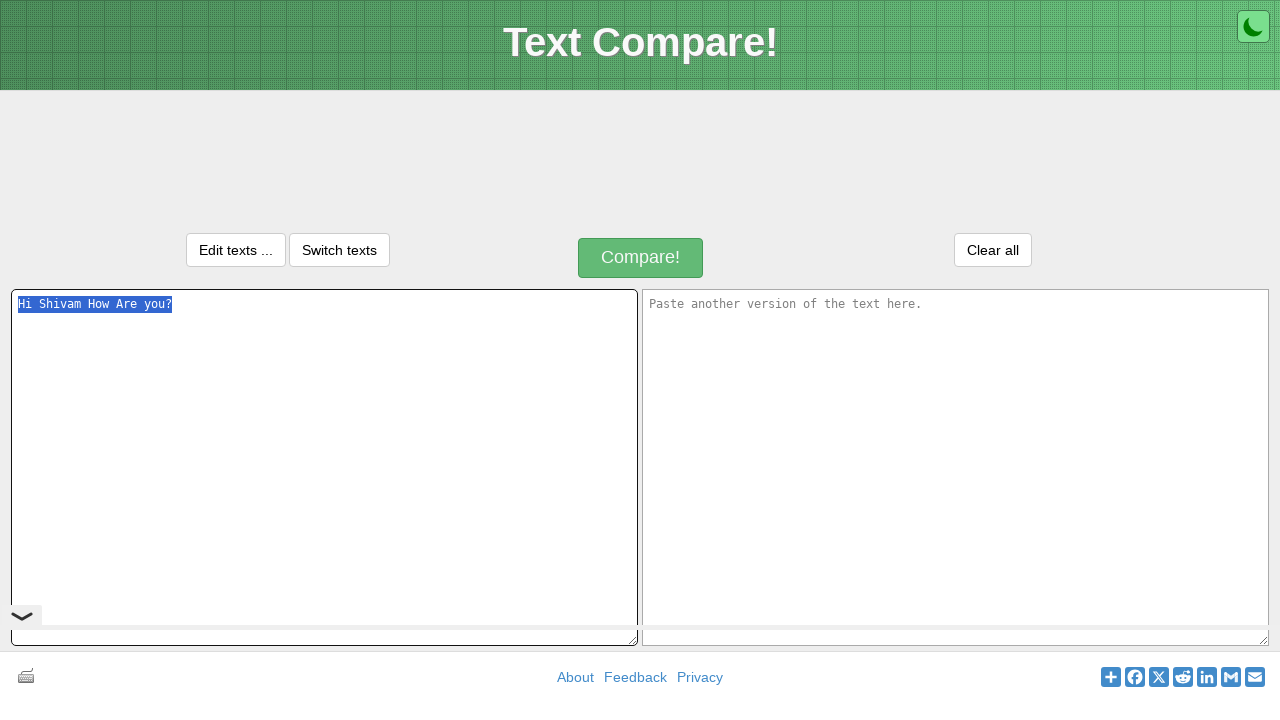

Copied selected text using Ctrl+C on #inputText1
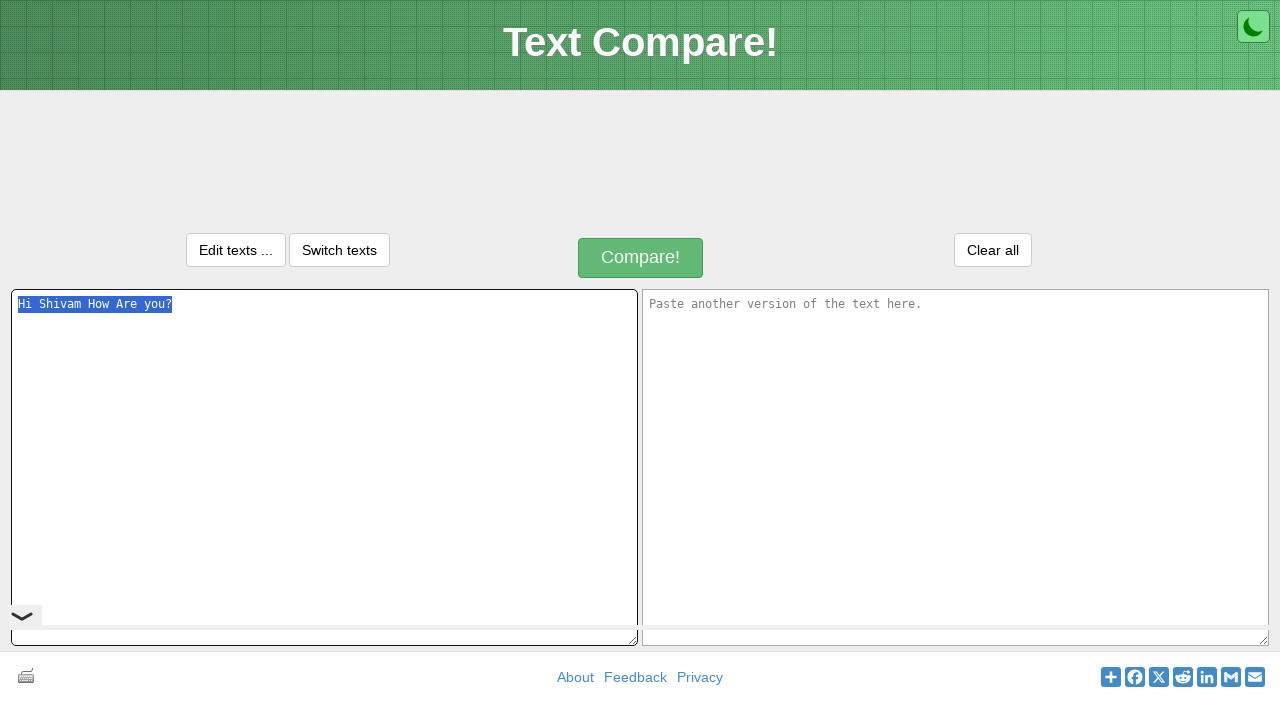

Pressed Tab to move to second text area on #inputText1
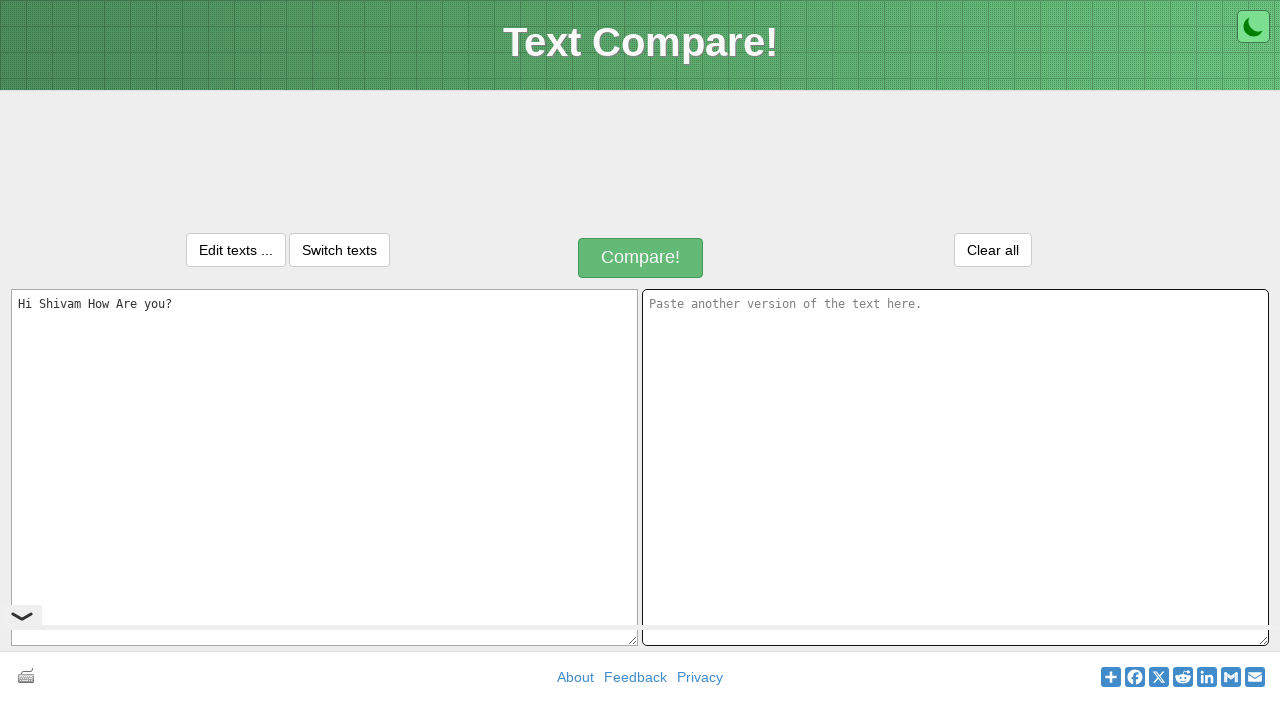

Pasted copied text into second text area using Ctrl+V on body
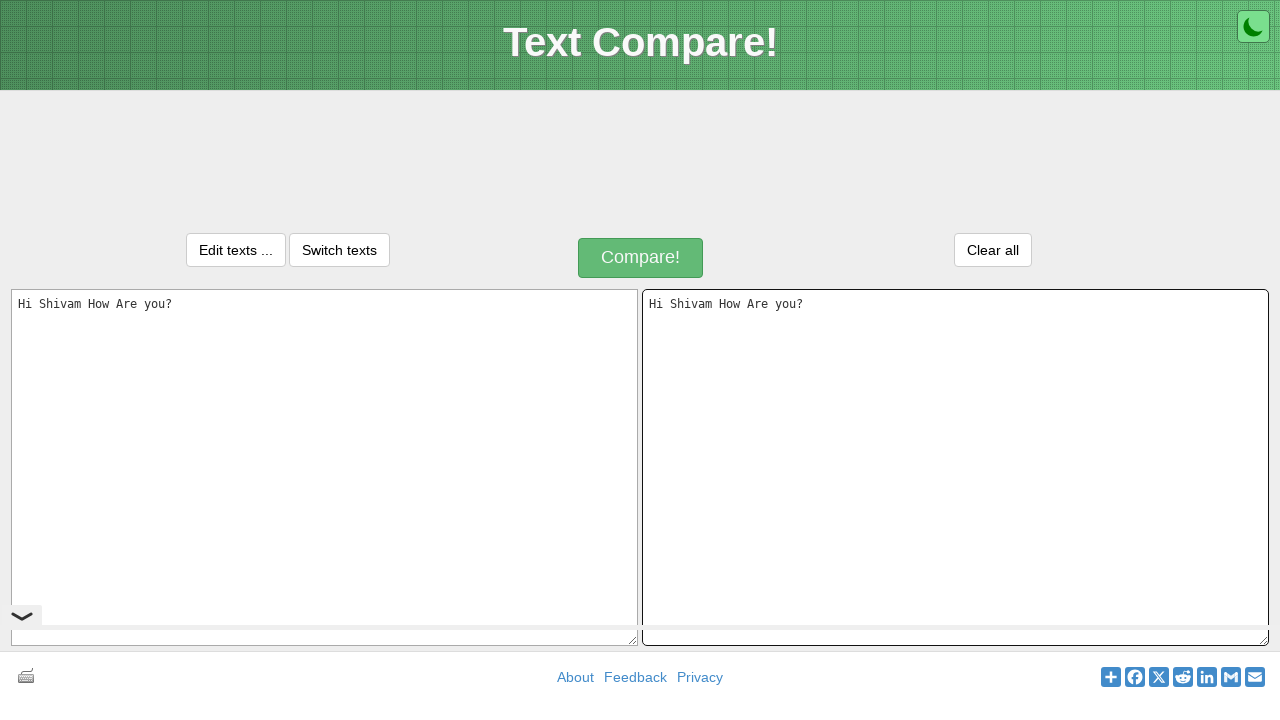

Selected all text in second text area using Ctrl+A on body
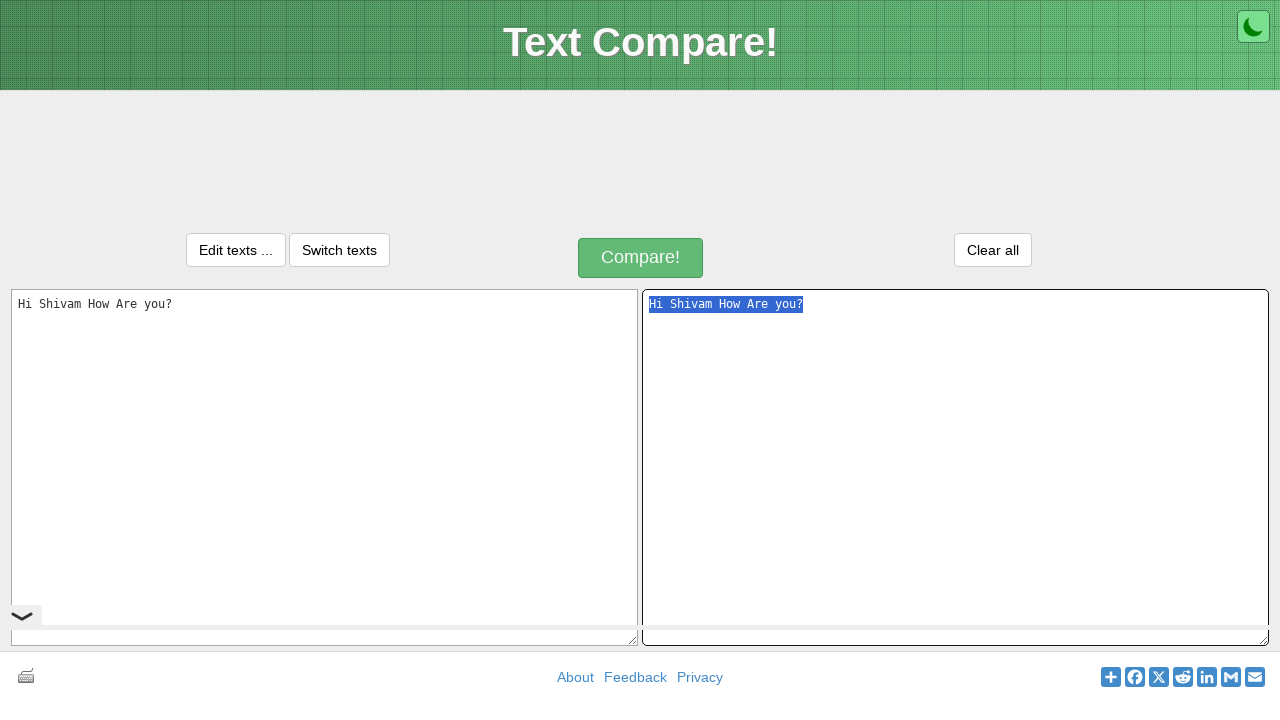

Deleted all text in second text area using Backspace on body
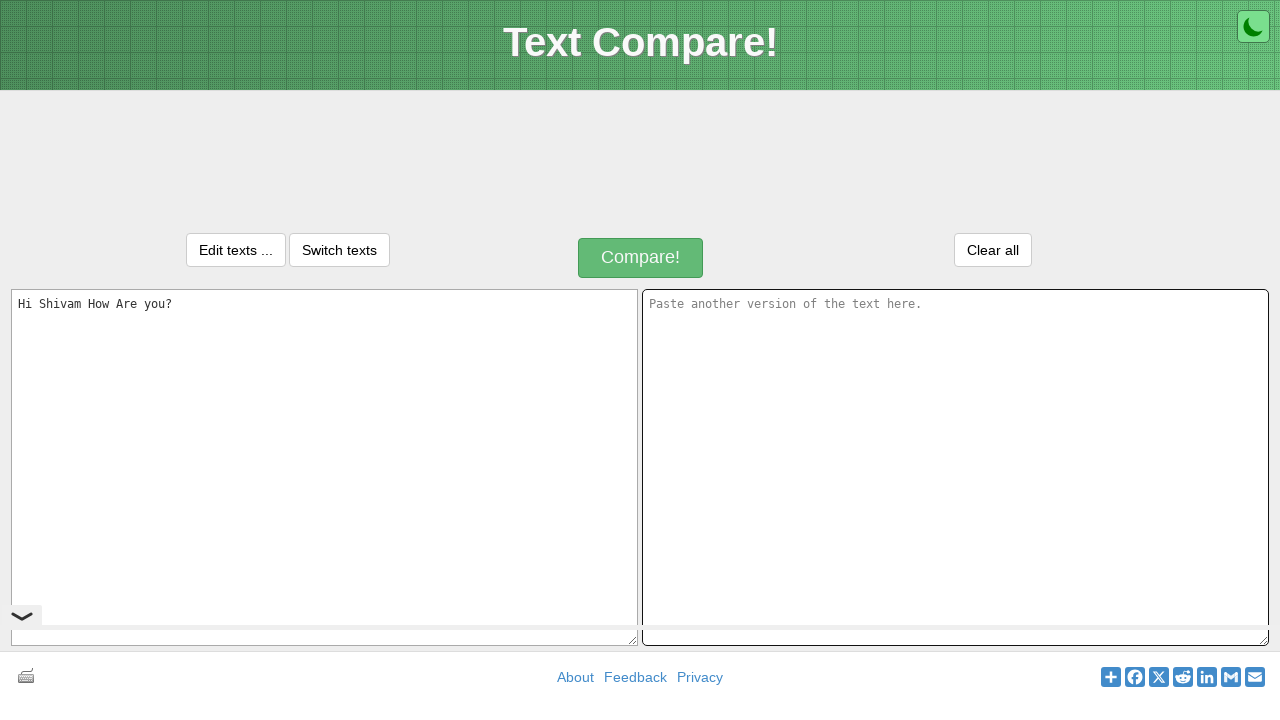

Pressed Shift+Tab to move back to first text area on body
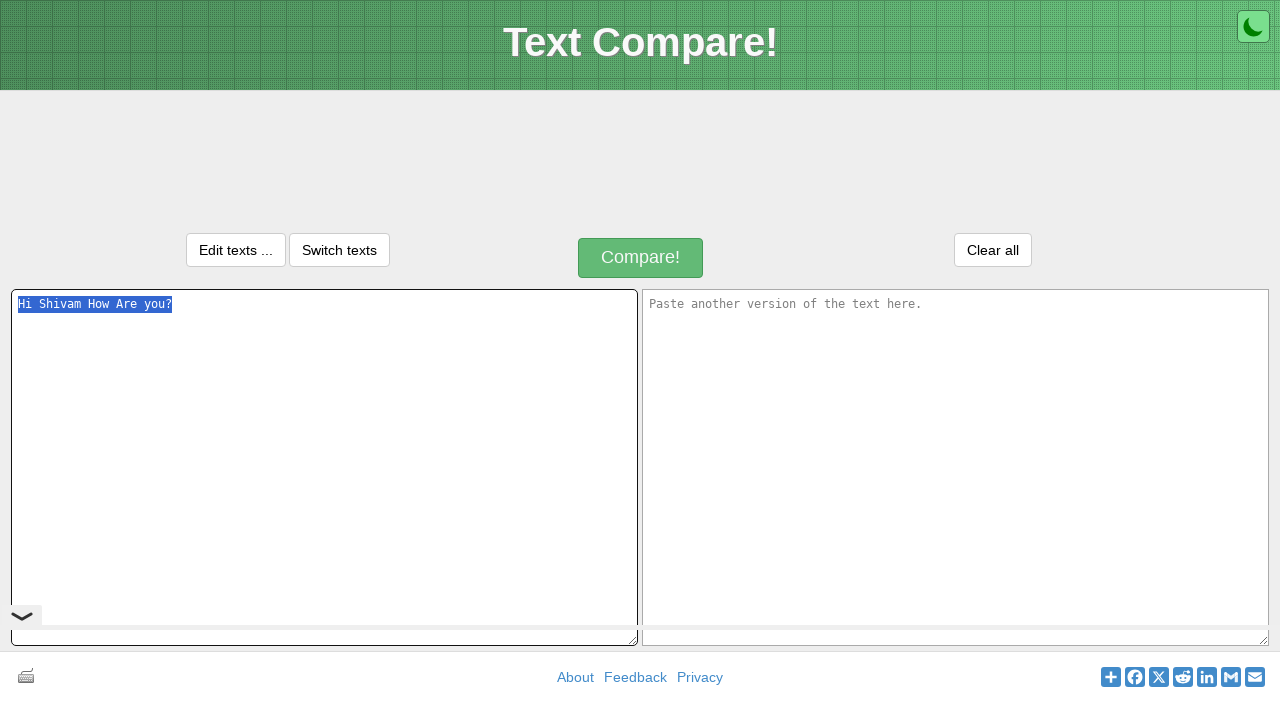

Deleted remaining text in first text area using Backspace on #inputText1
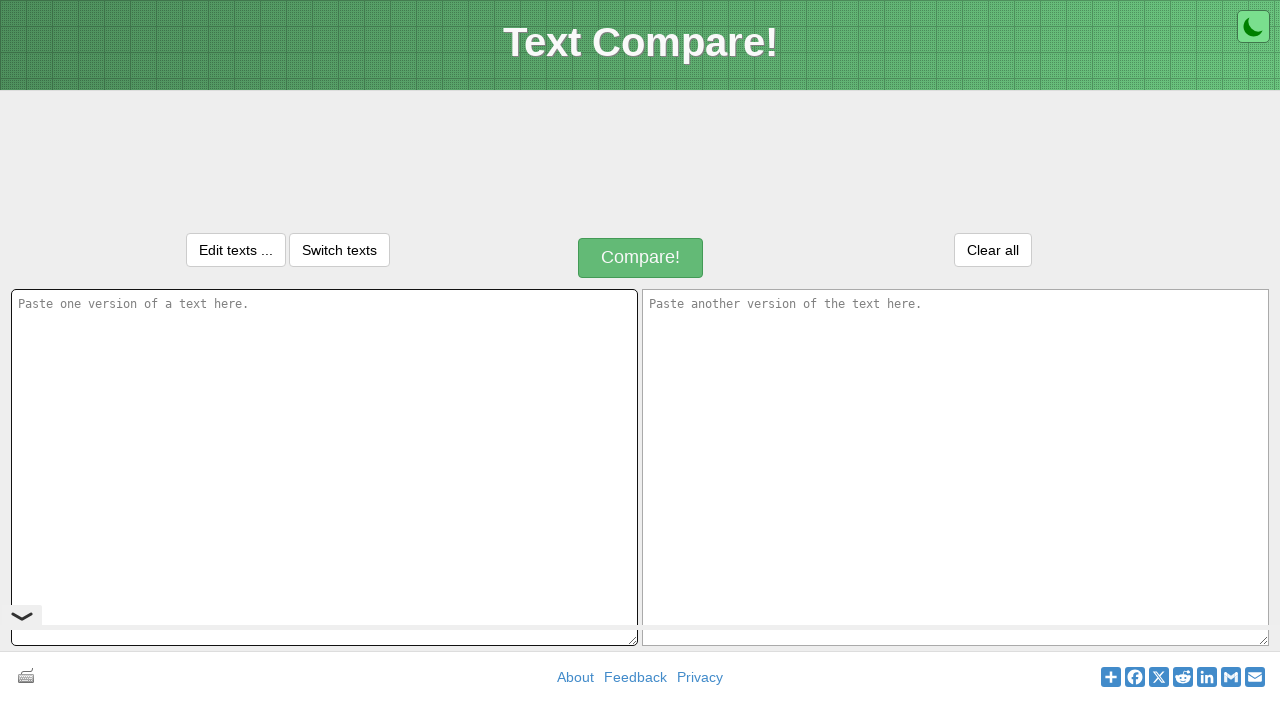

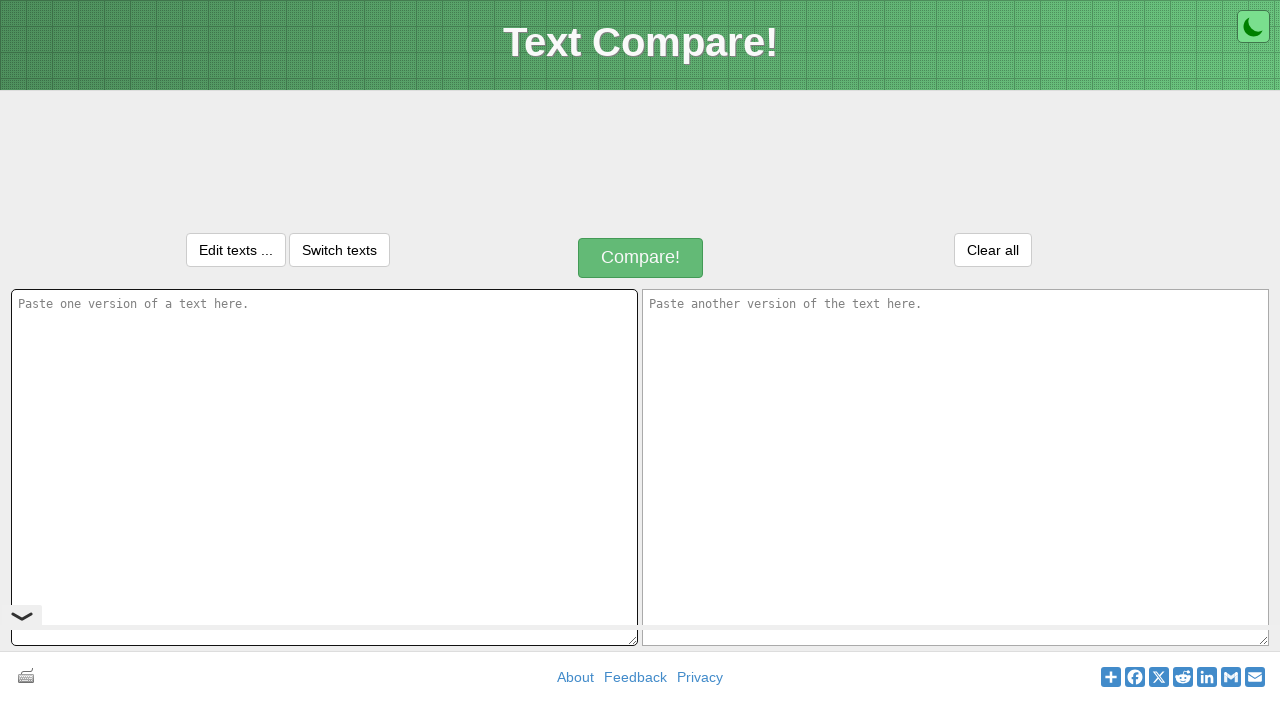